Tests TON DNS domain lookup by entering a domain name in the search field, submitting it, and then checking a specific domain's availability status on the results page.

Starting URL: https://dns.ton.org

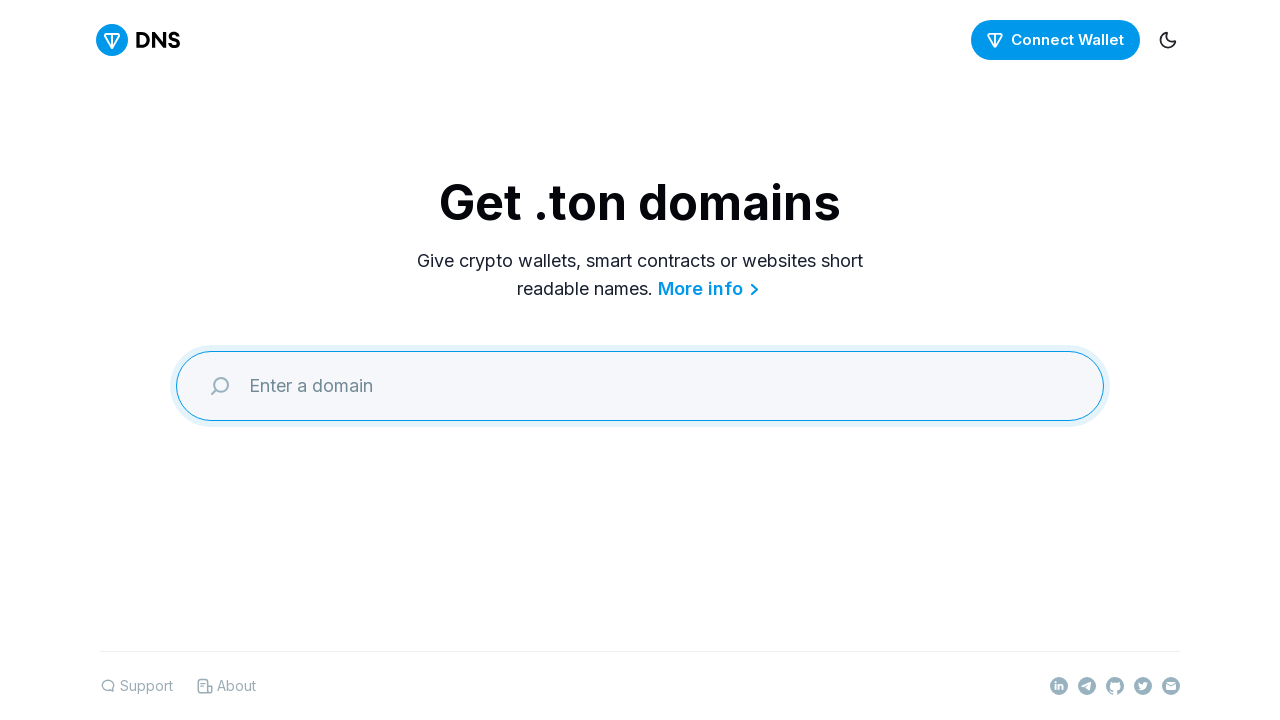

Search input field '#startInputElement' became visible
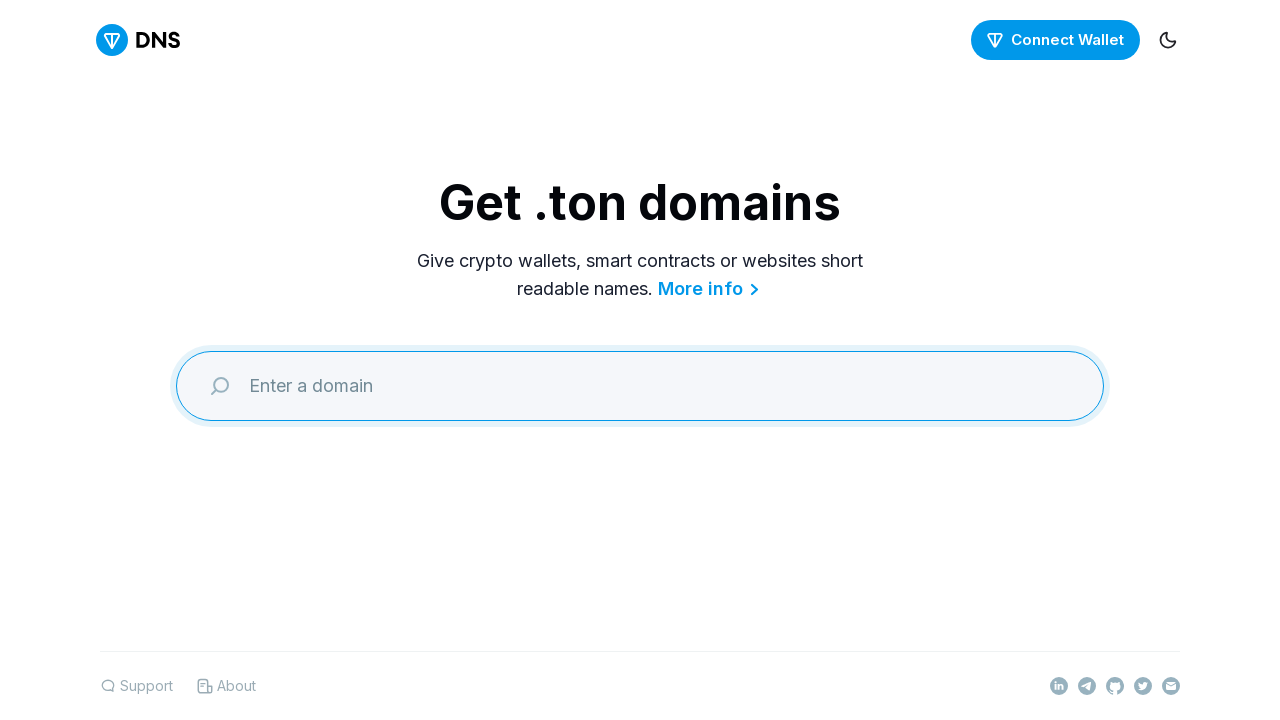

Filled search field with domain name 'cryptowallet2024' on #startInputElement
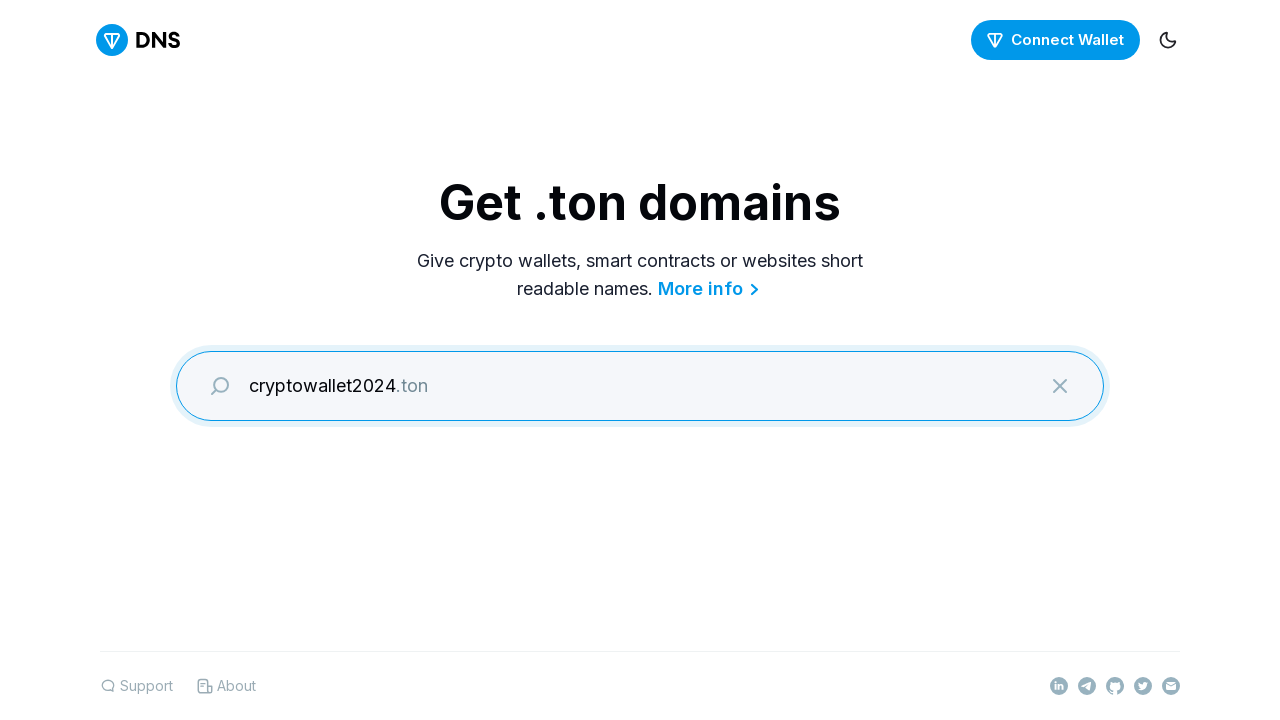

Pressed Enter to submit domain search on #startInputElement
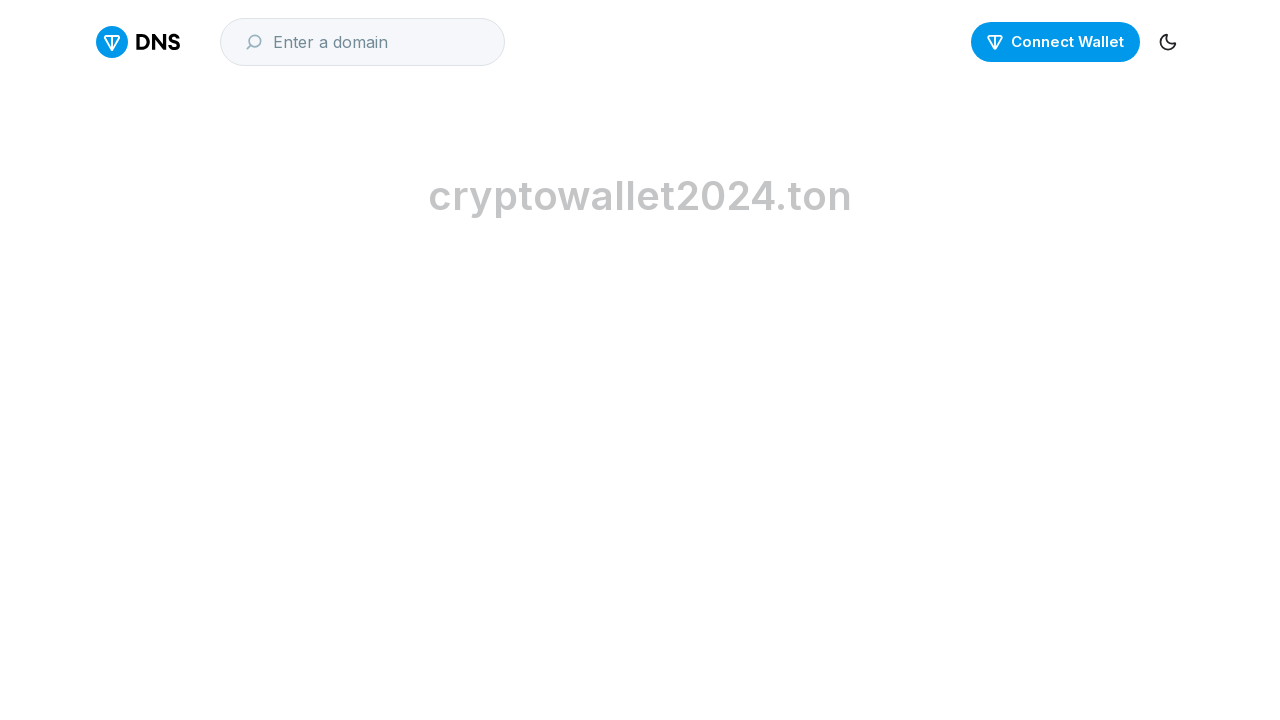

Waited 1 second for page to process search results
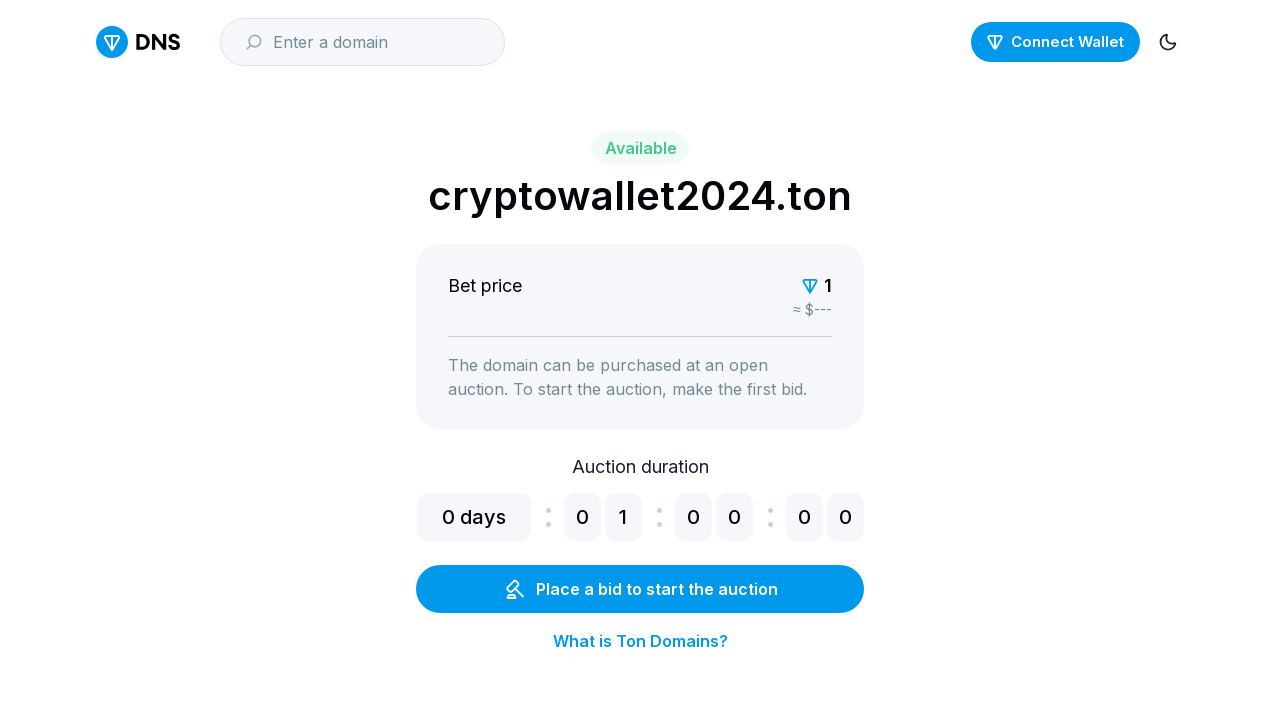

Navigated to specific domain 'testdomain2024' on TON DNS
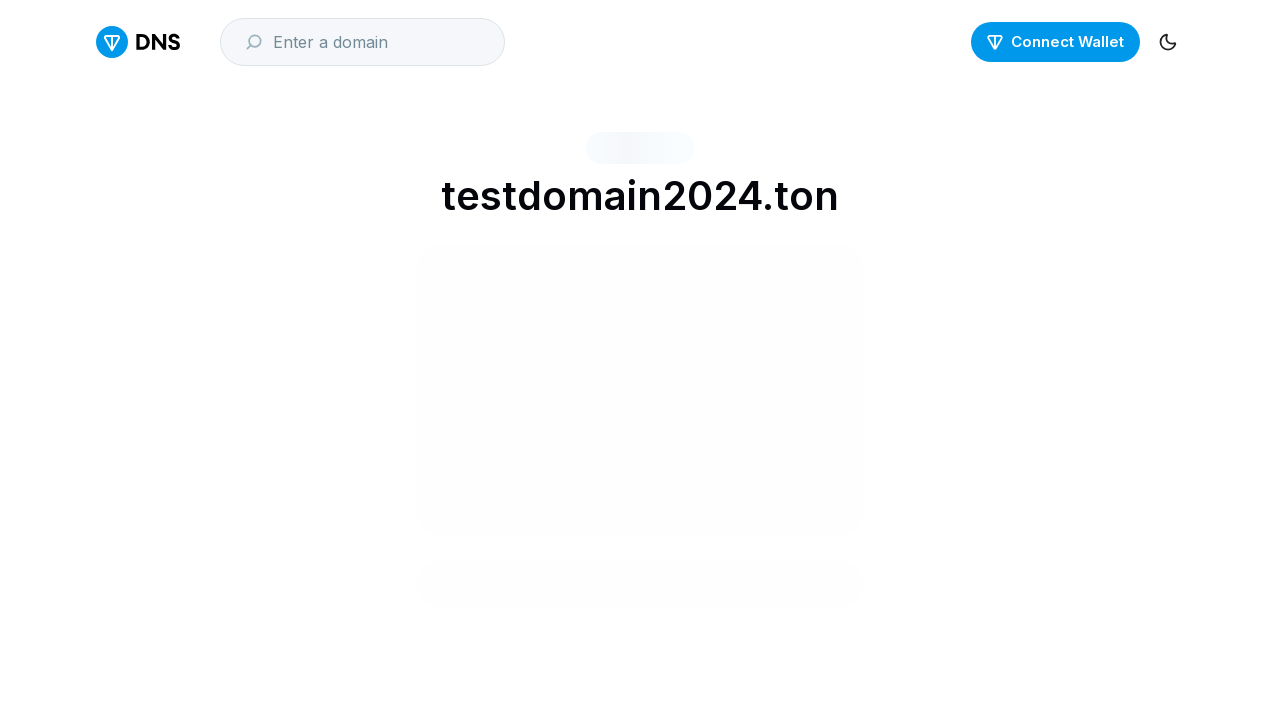

Domain status element became visible on results page
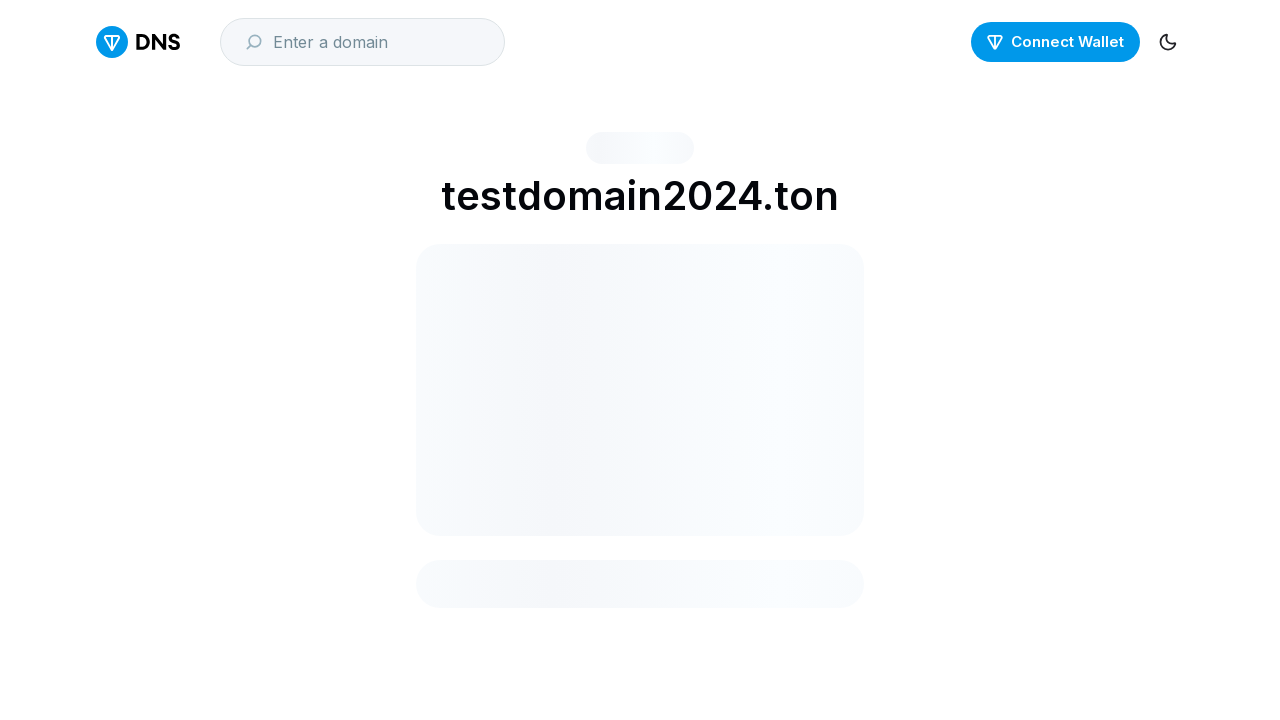

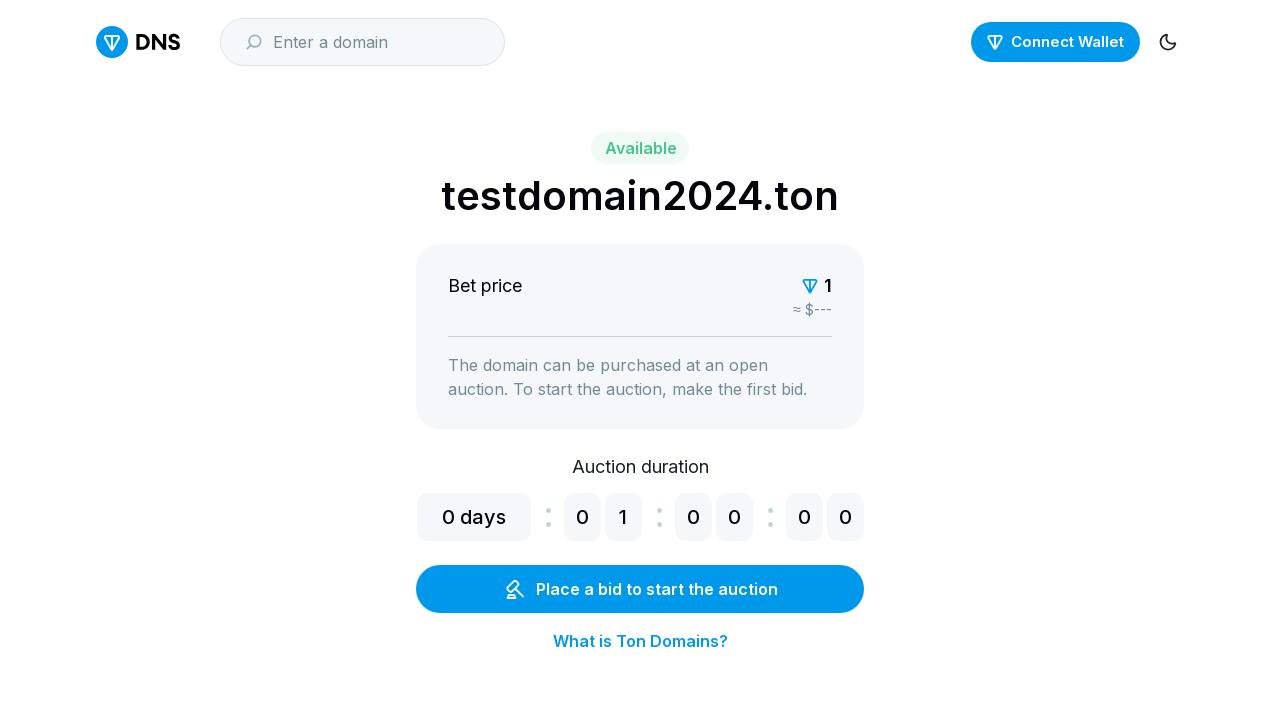